Clicks on "Radio 3" from a group of radio buttons and verifies selection state

Starting URL: https://antoniotrindade.com.br/treinoautomacao/elementsweb.html

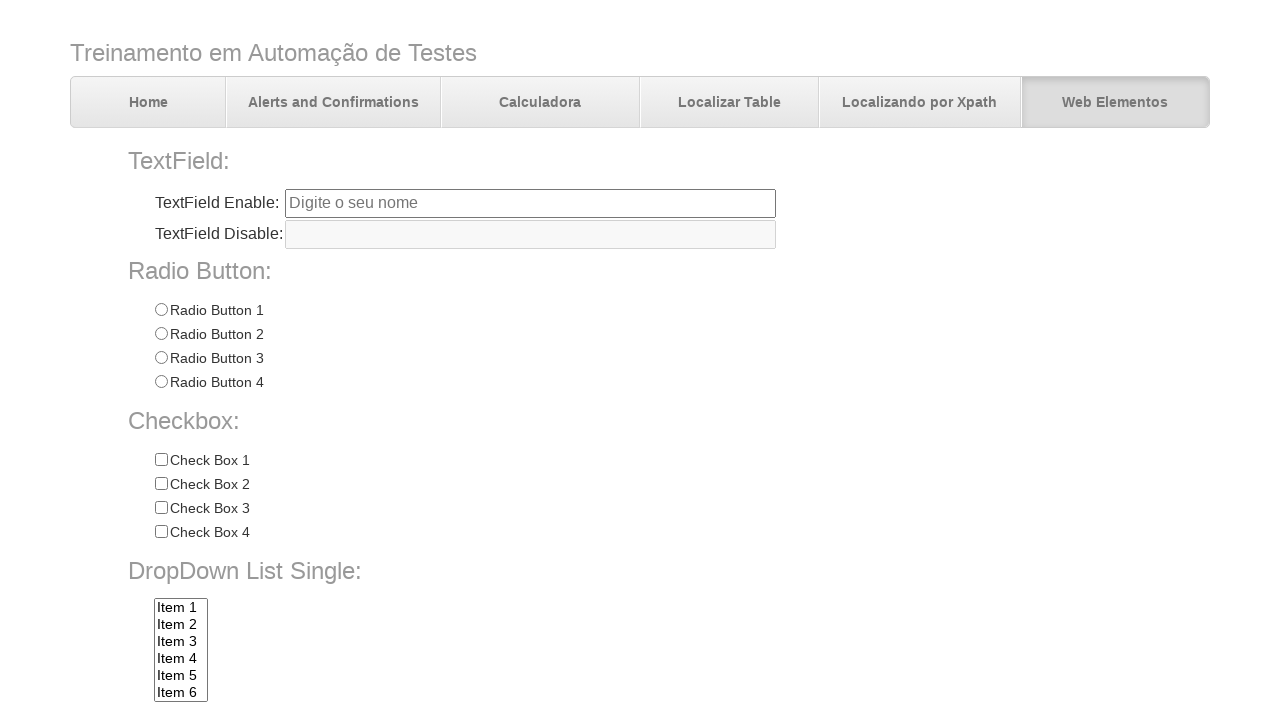

Navigated to radio button test page
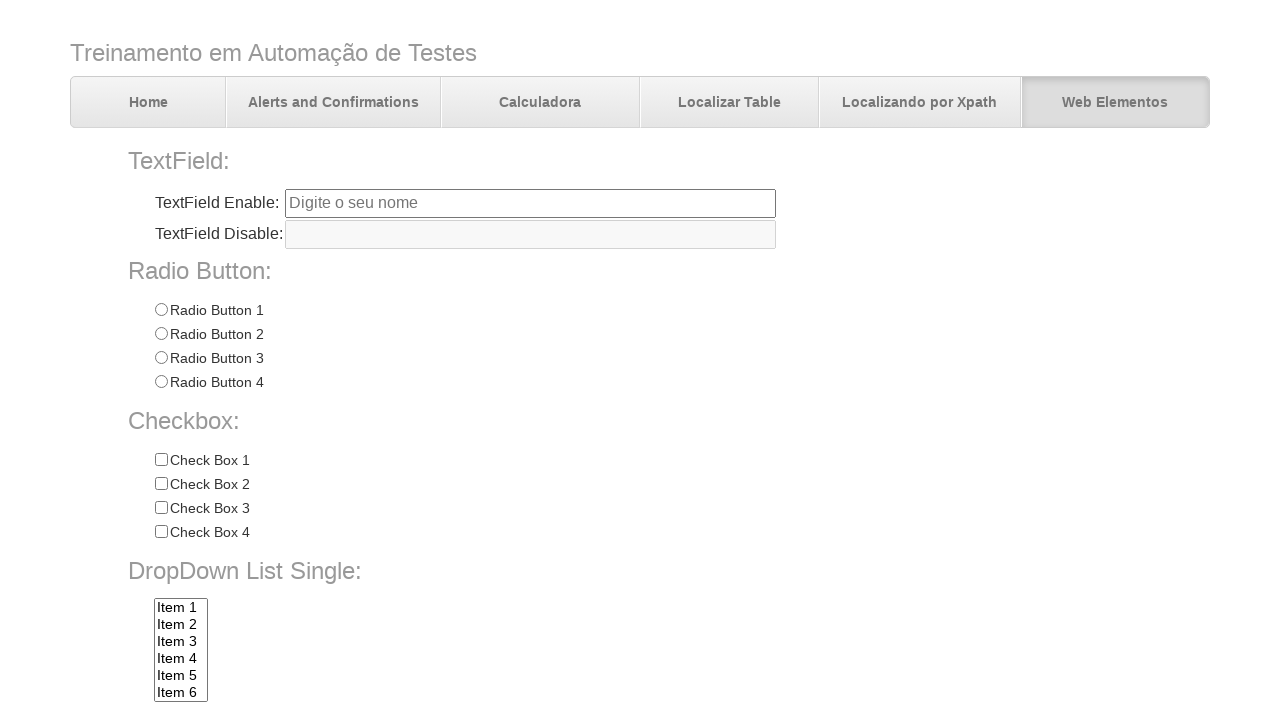

Clicked on Radio 3 option at (161, 358) on input[name='radioGroup1'][value='Radio 3']
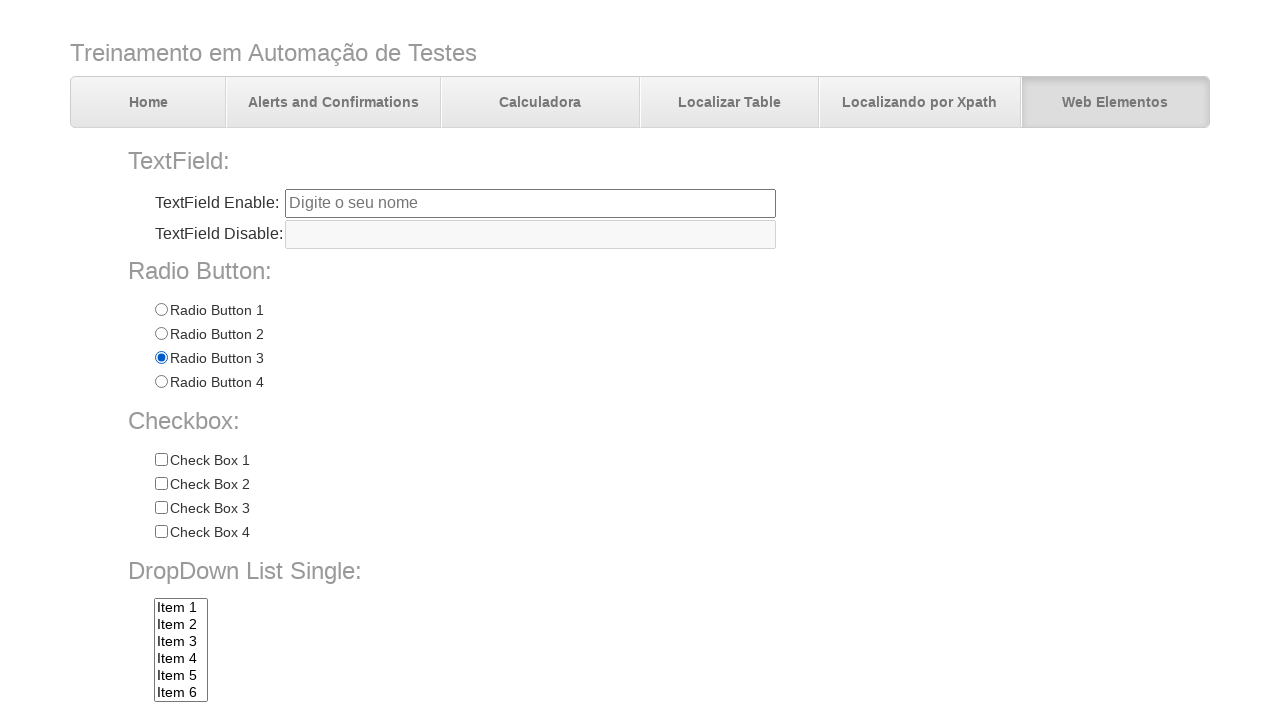

Verified Radio 3 is selected
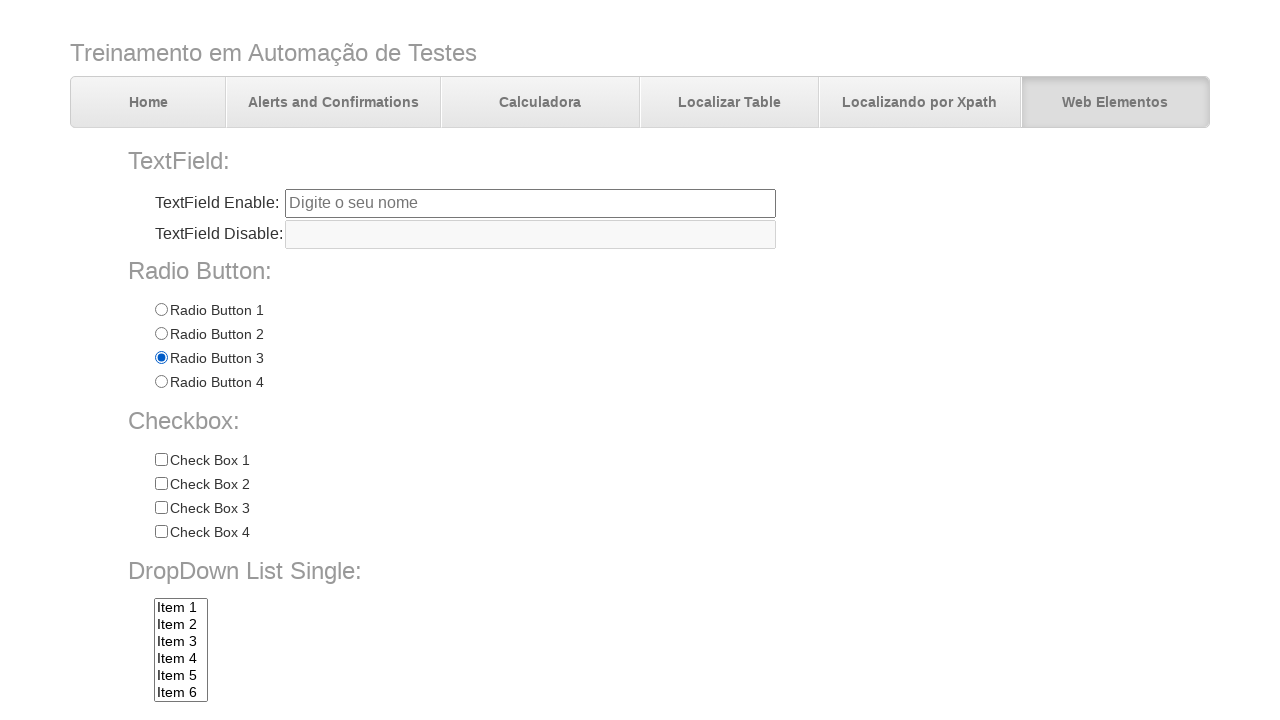

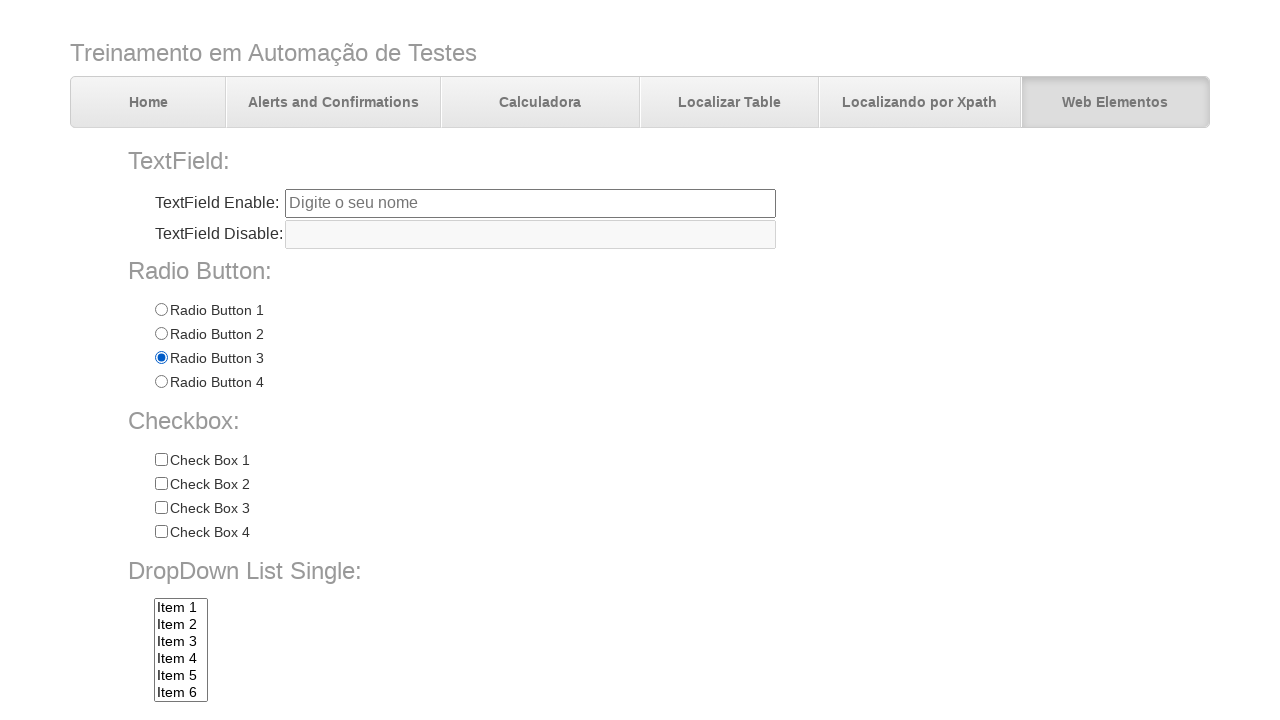